Tests iframe handling by switching between nested frames, filling a text input, clicking a checkbox, and selecting from a dropdown

Starting URL: https://syntaxprojects.com/handle-iframe.php

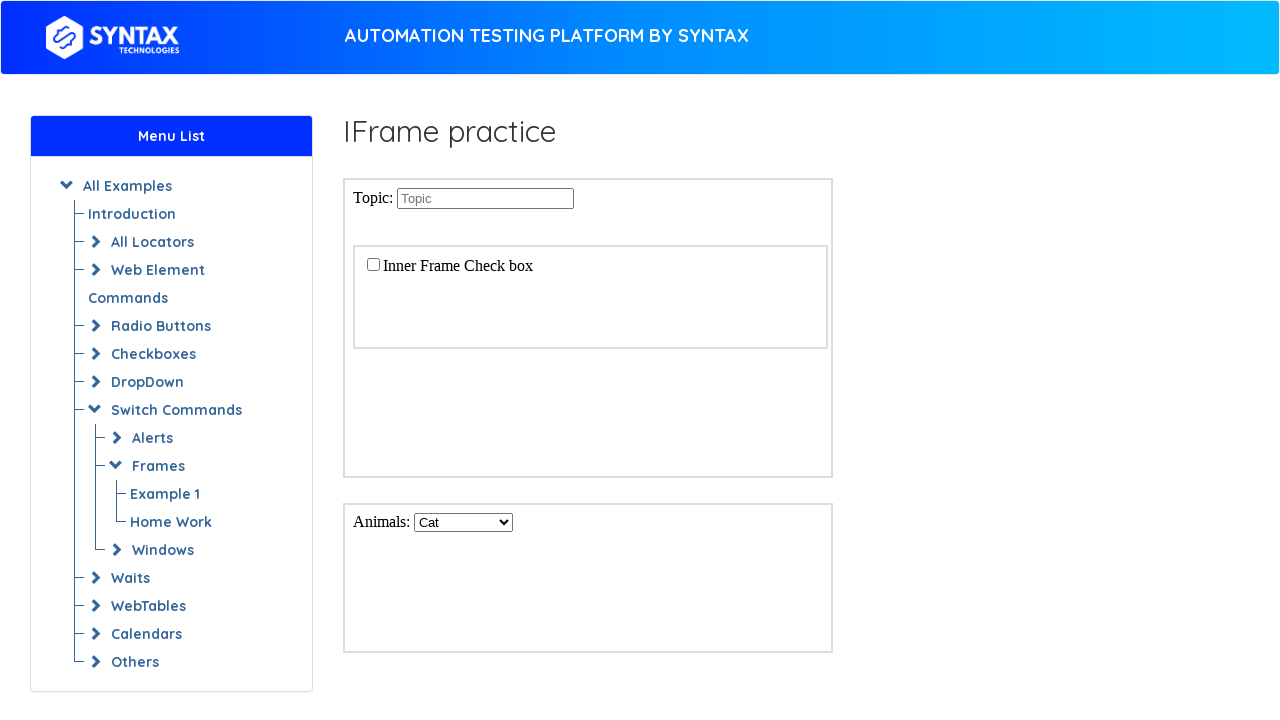

Filled 'Topic' input field with 'hello' in first iframe on iframe >> nth=0 >> internal:control=enter-frame >> input[name='Topic']
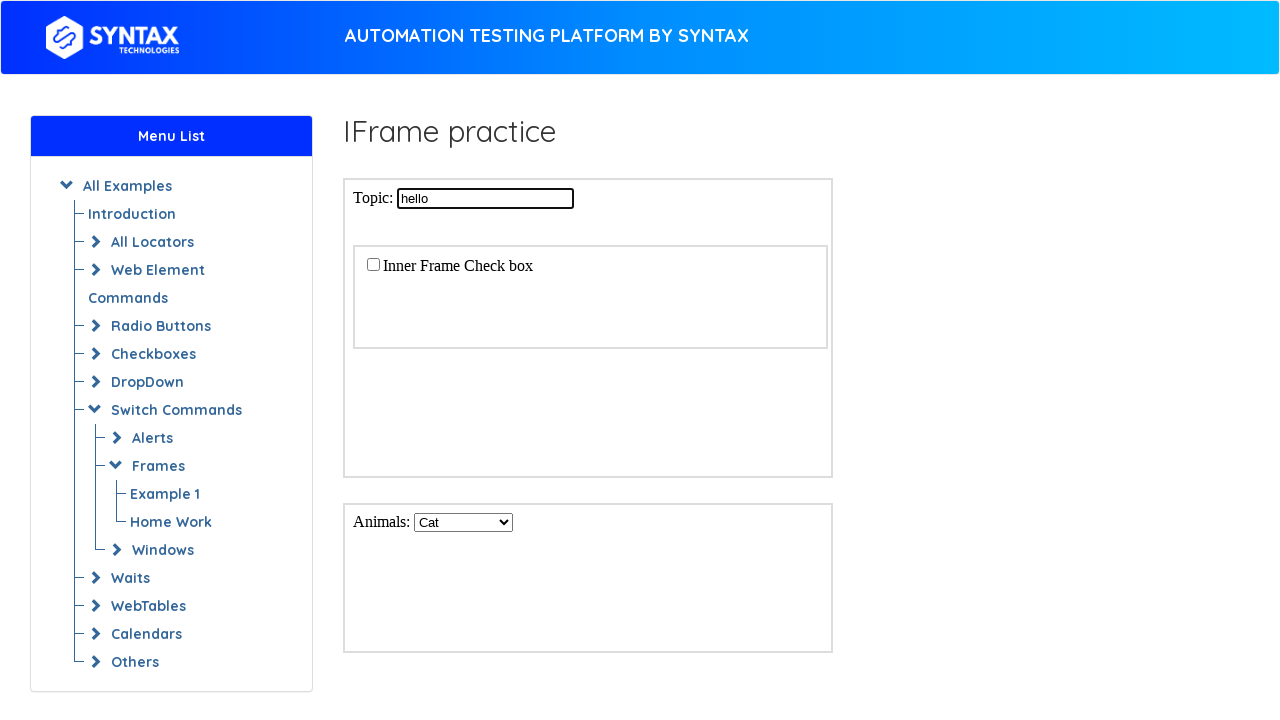

Clicked checkbox in nested iframe at (373, 264) on iframe >> nth=0 >> internal:control=enter-frame >> iframe >> nth=0 >> internal:c
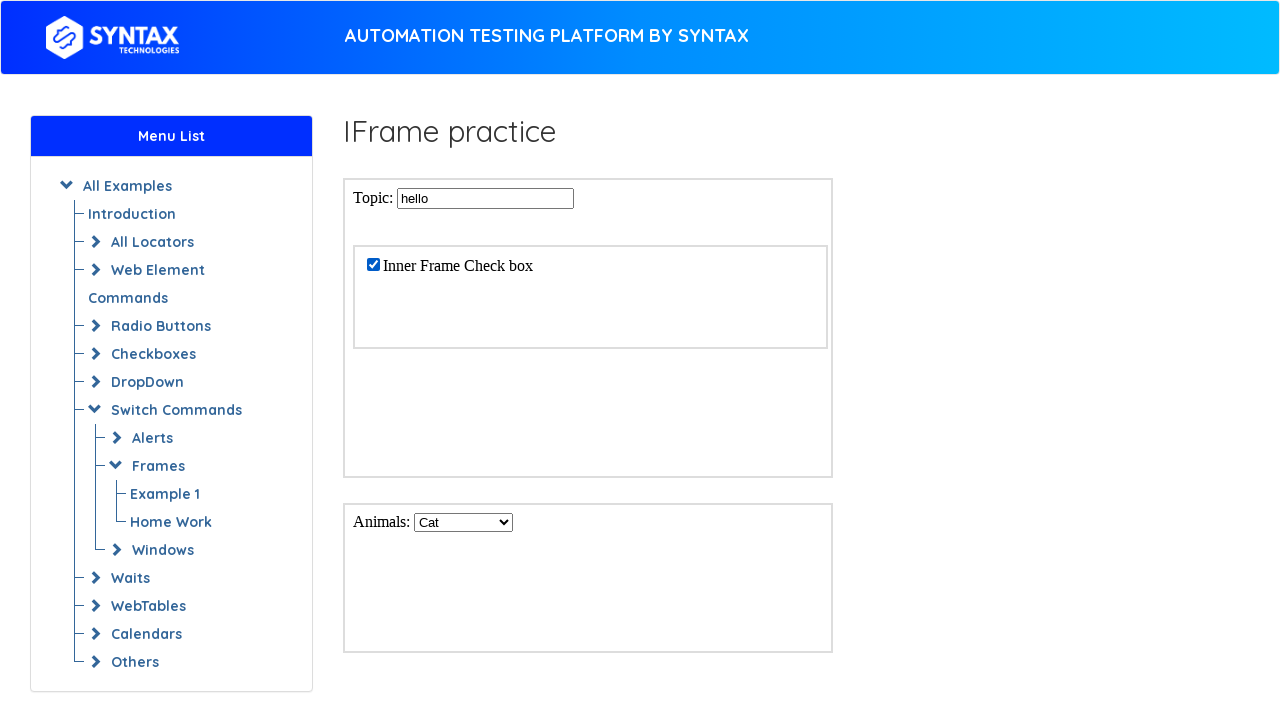

Selected 'big baby cat' from animals dropdown in second iframe on iframe >> nth=1 >> internal:control=enter-frame >> select#animals
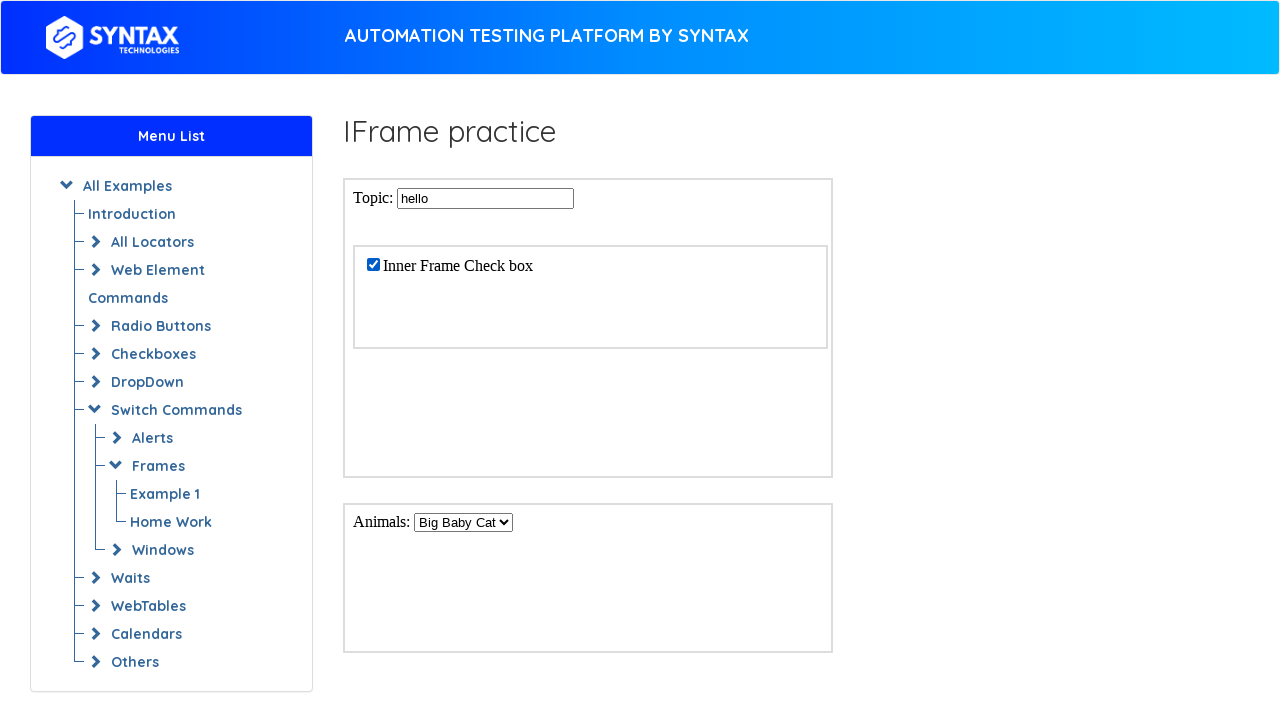

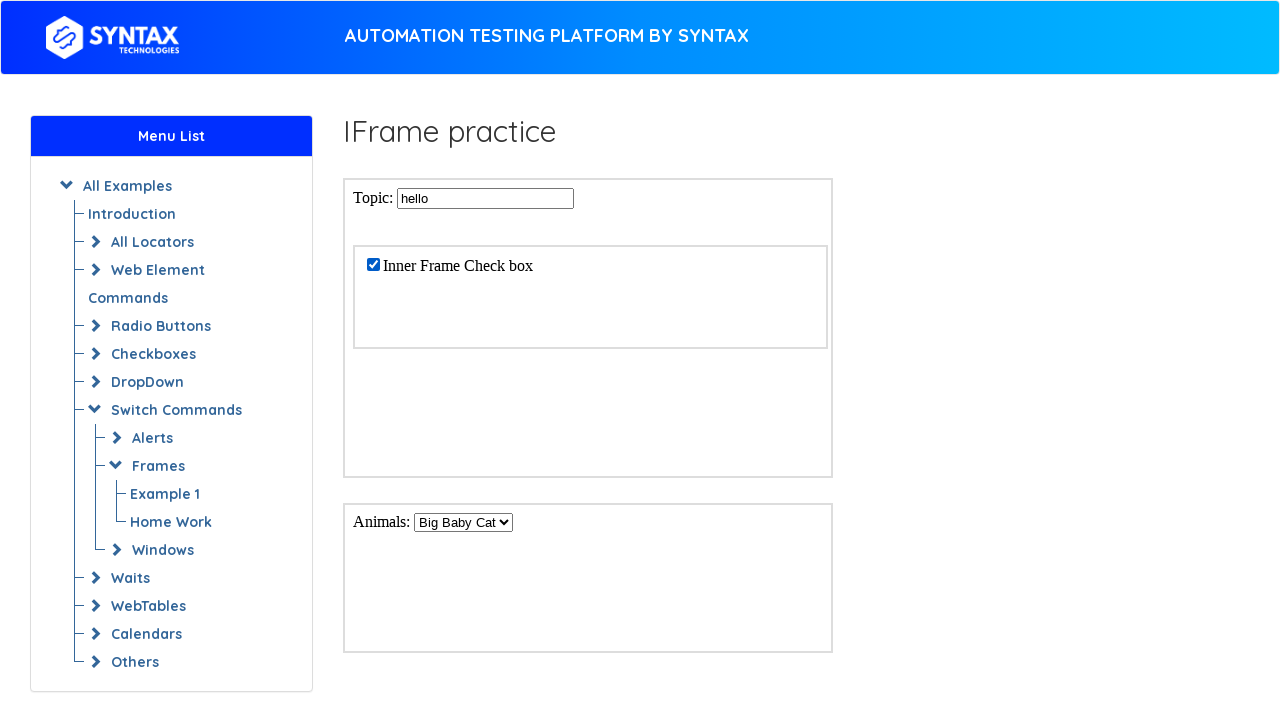